Navigates to the Fastpeoplesearch opt-out/removal page and waits for it to load

Starting URL: https://www.fastpeoplesearch.com/removal

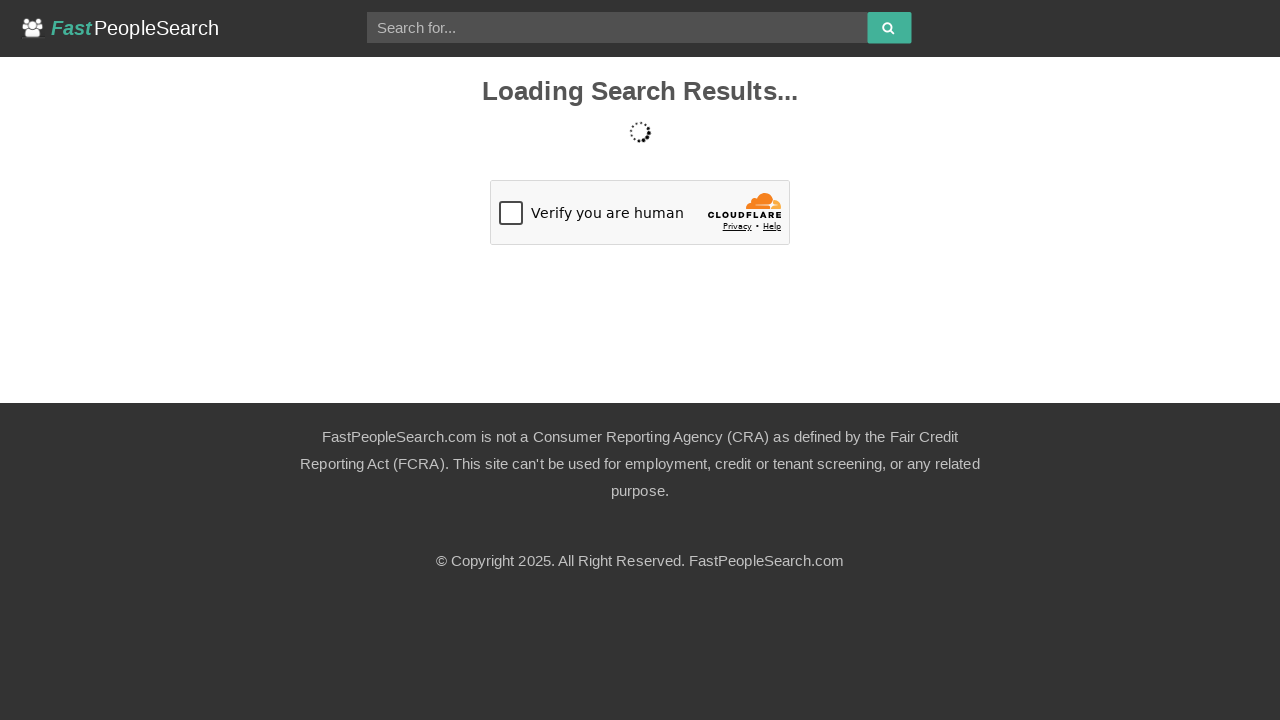

Navigated to Fastpeoplesearch opt-out/removal page
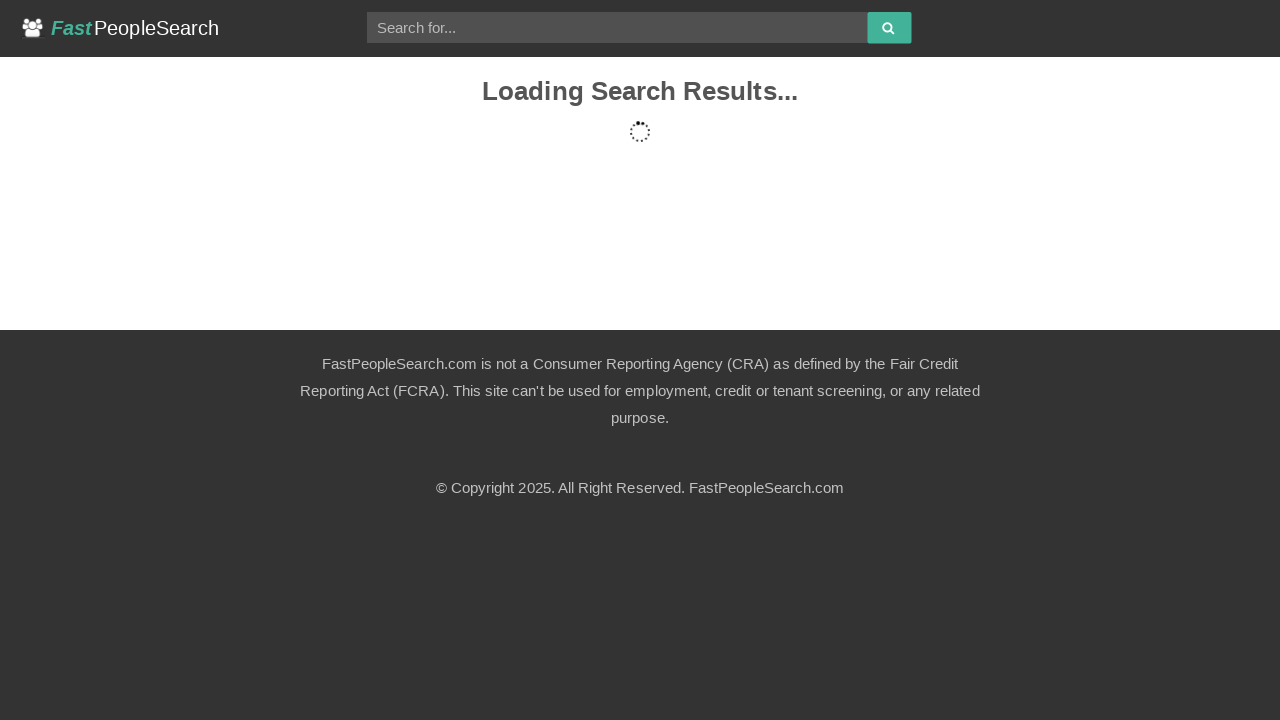

Waited for page to reach networkidle load state
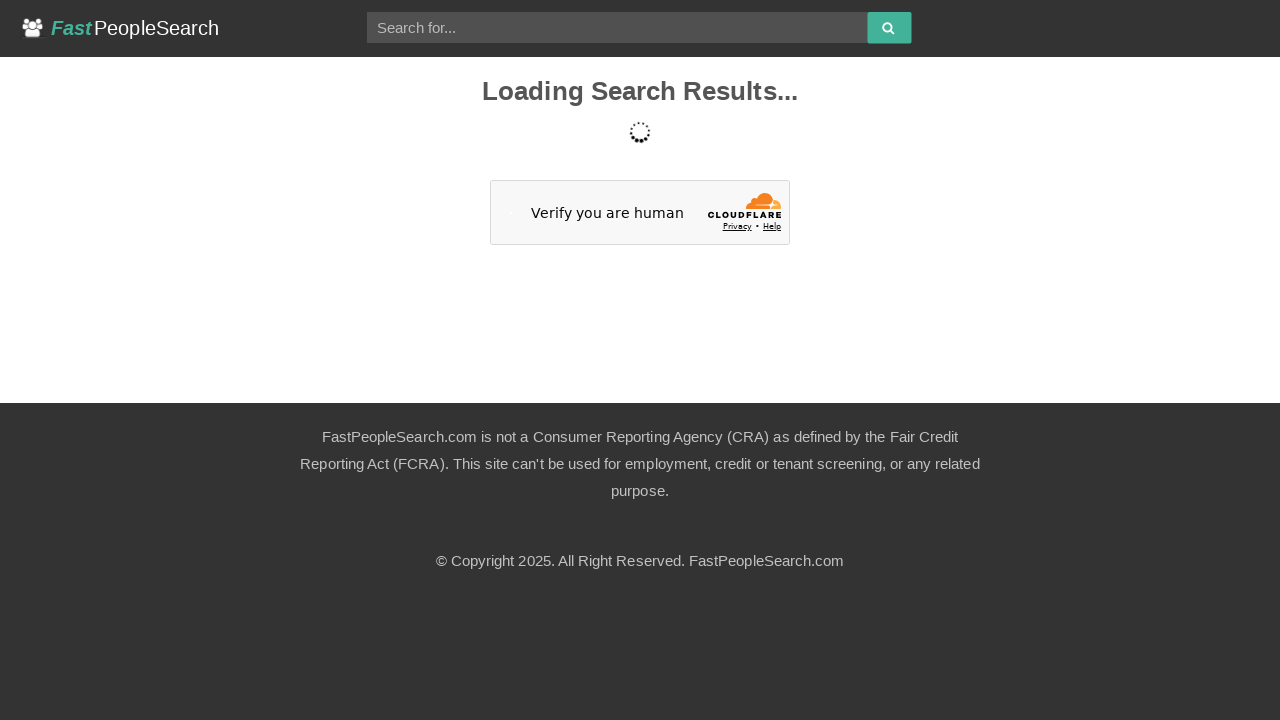

Waited 3 seconds for page content to be visible
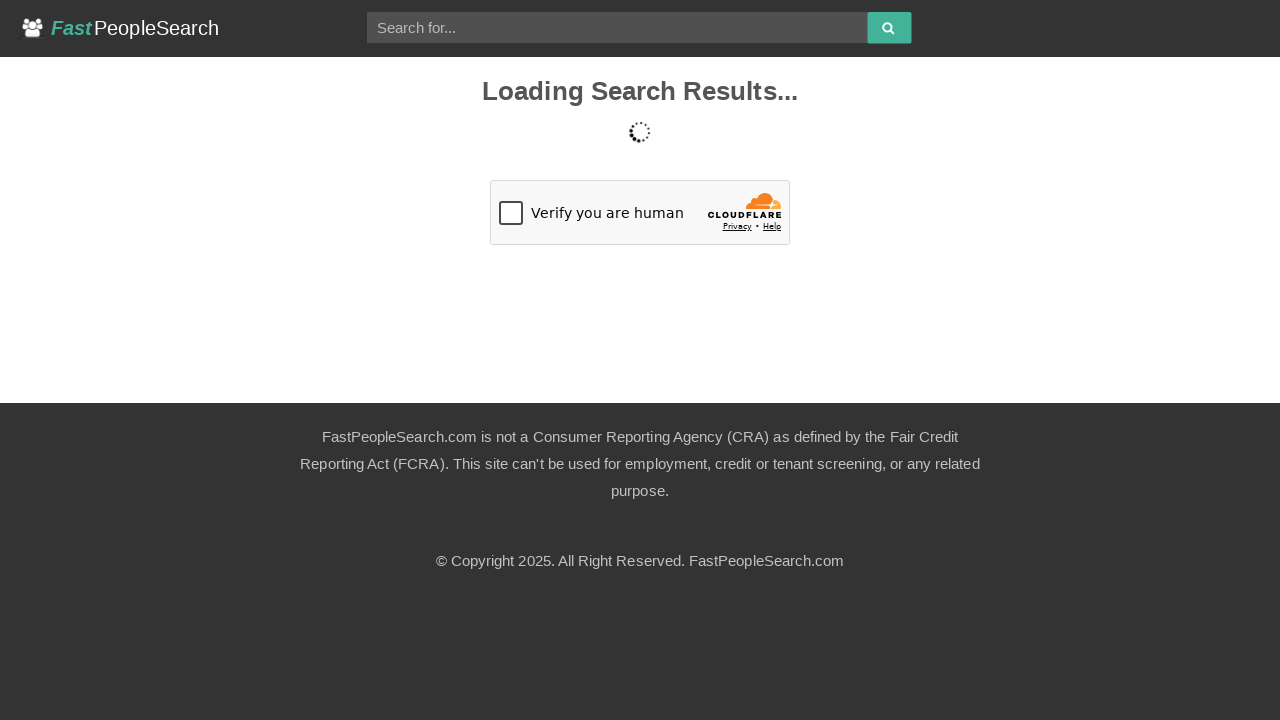

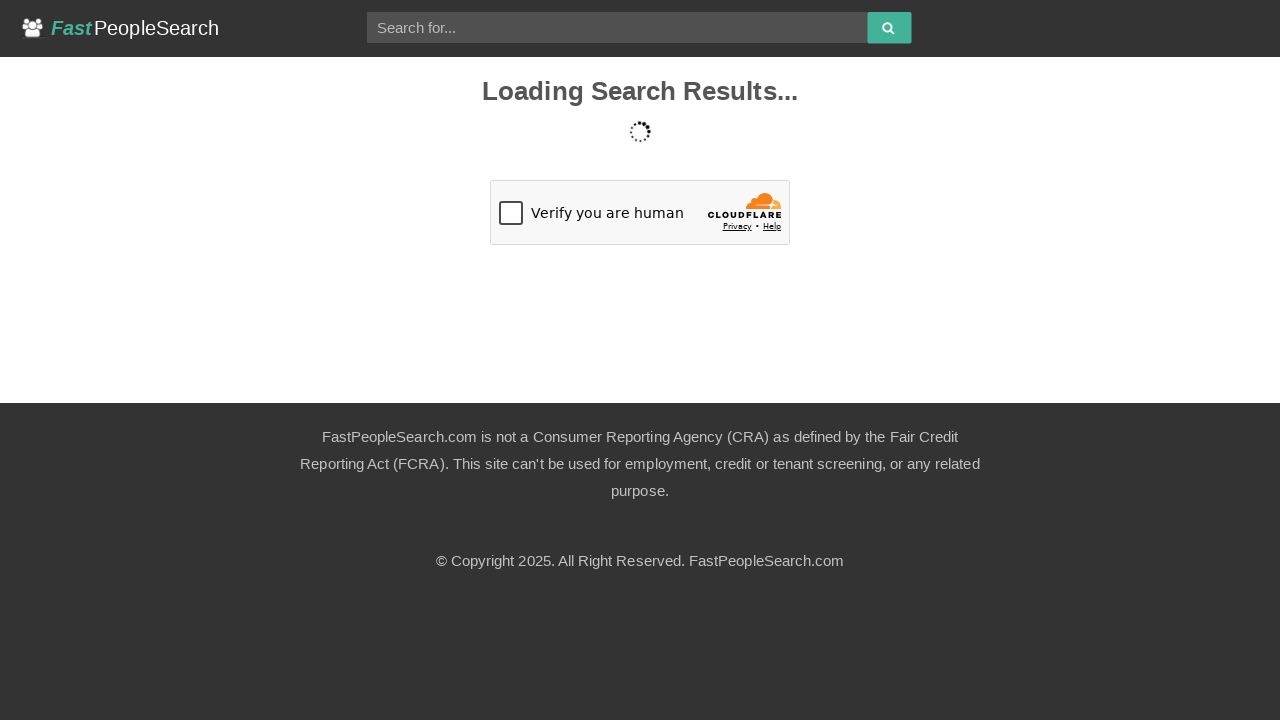